Tests multi-select dropdown functionality by selecting and deselecting multiple options using index positions

Starting URL: https://omayo.blogspot.com/

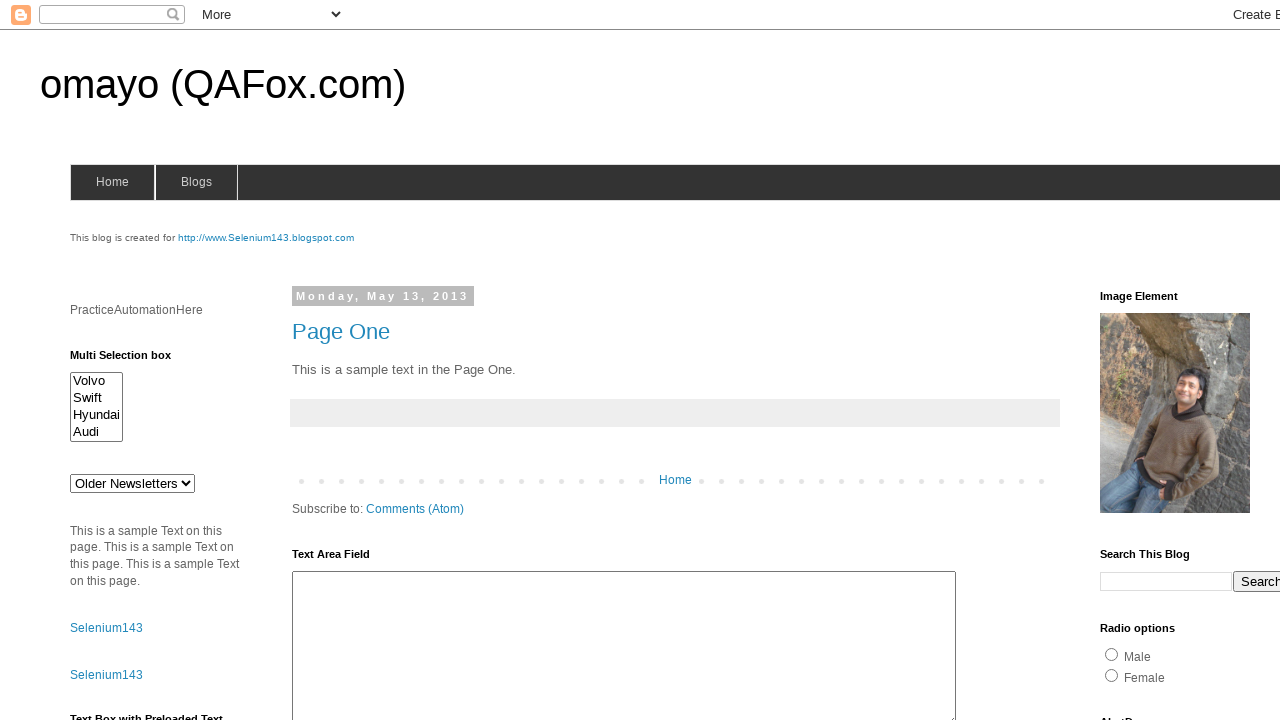

Located multi-select dropdown element with id 'multiselect1'
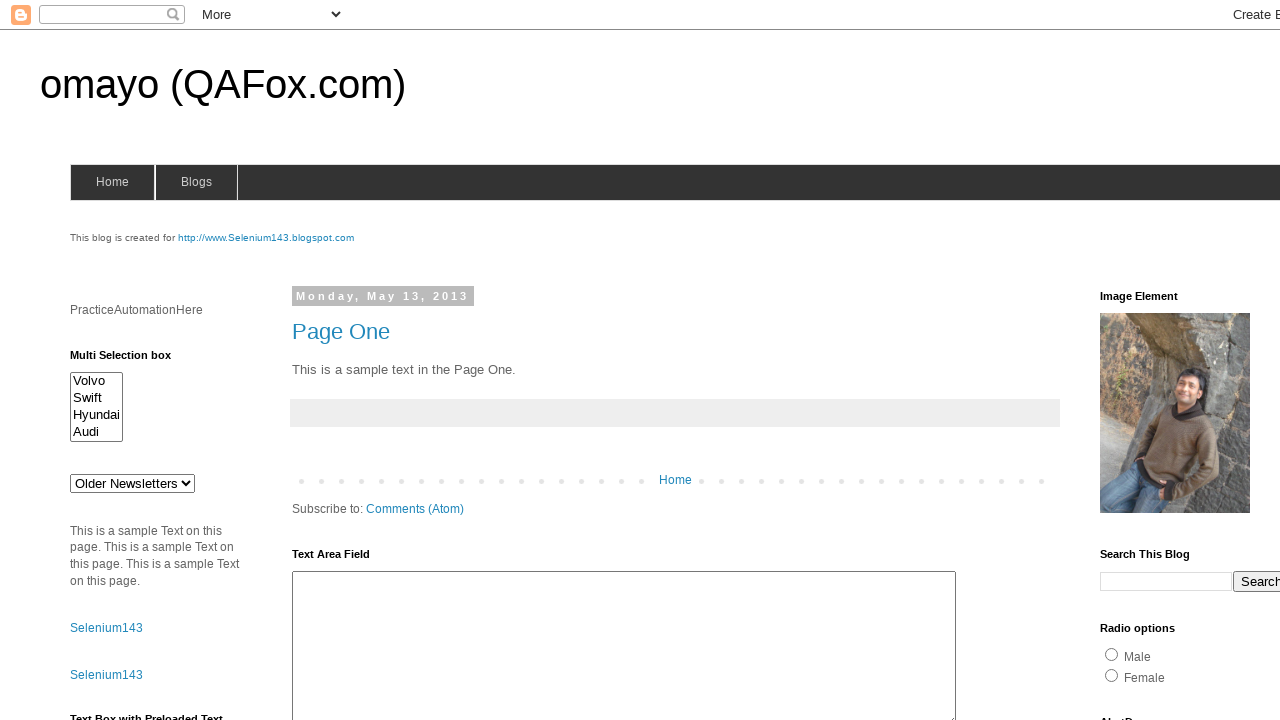

Selected option at index 0 on #multiselect1
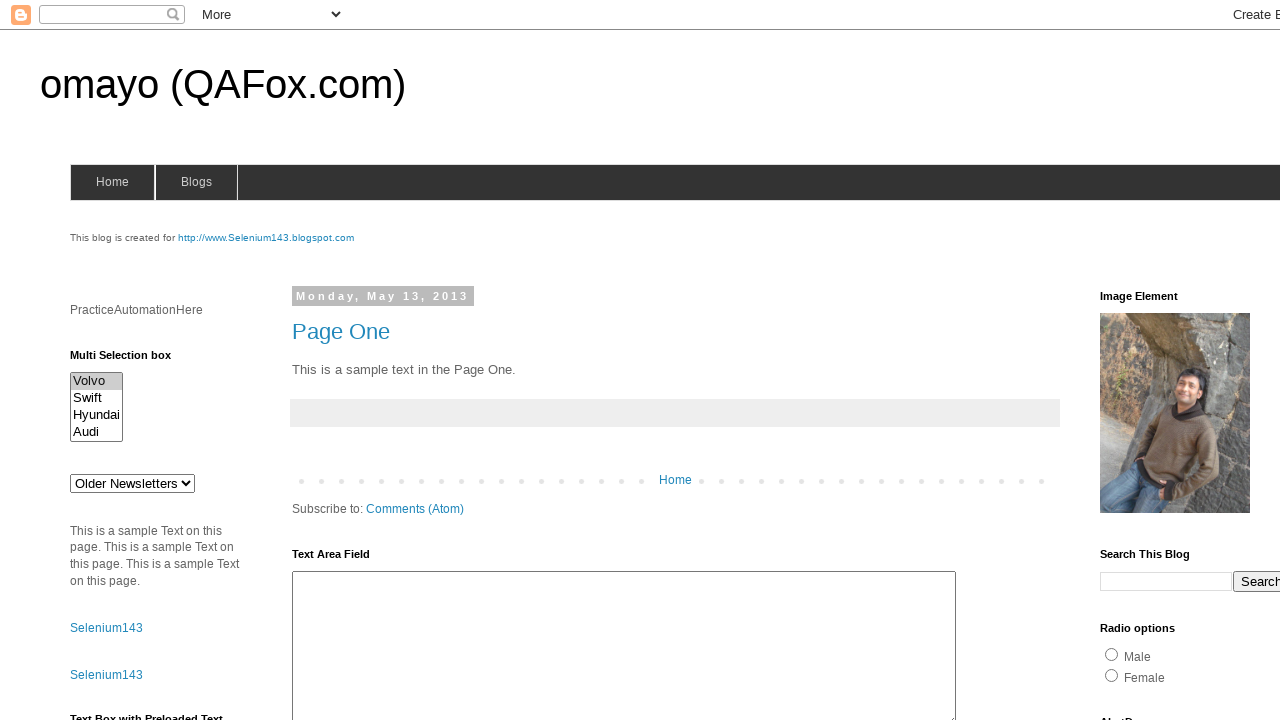

Selected option at index 2 on #multiselect1
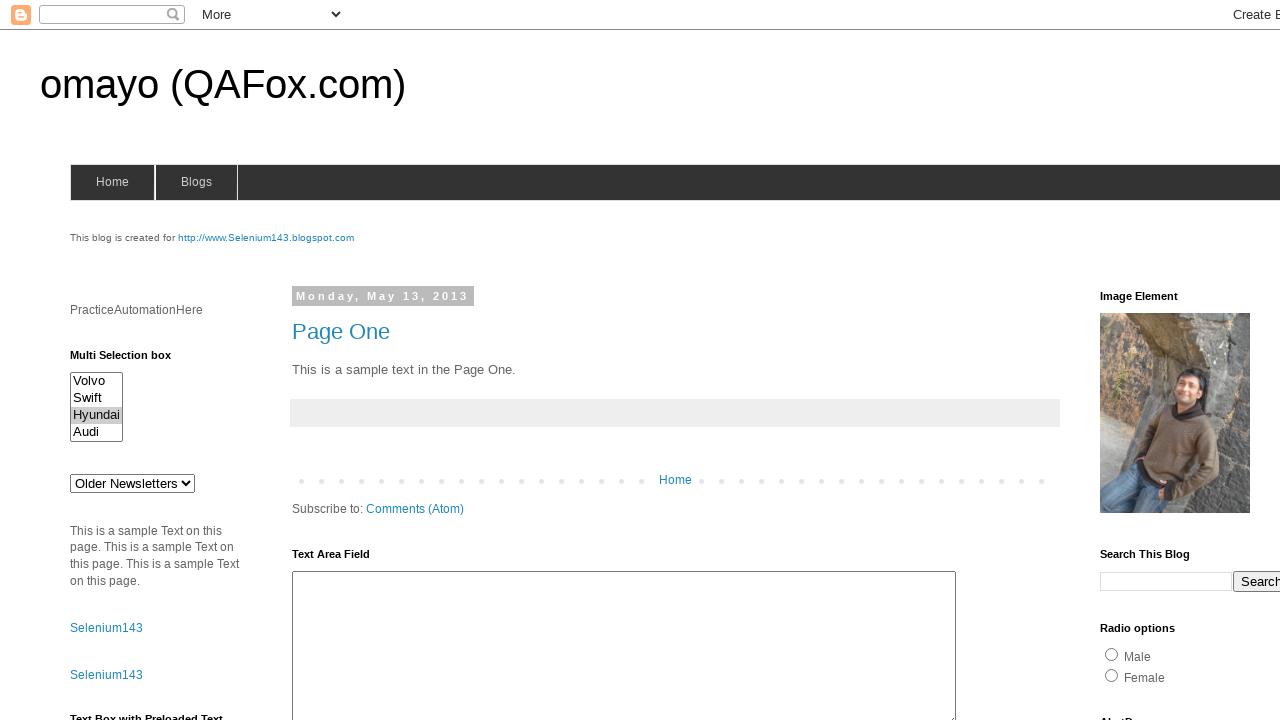

Selected option at index 1 on #multiselect1
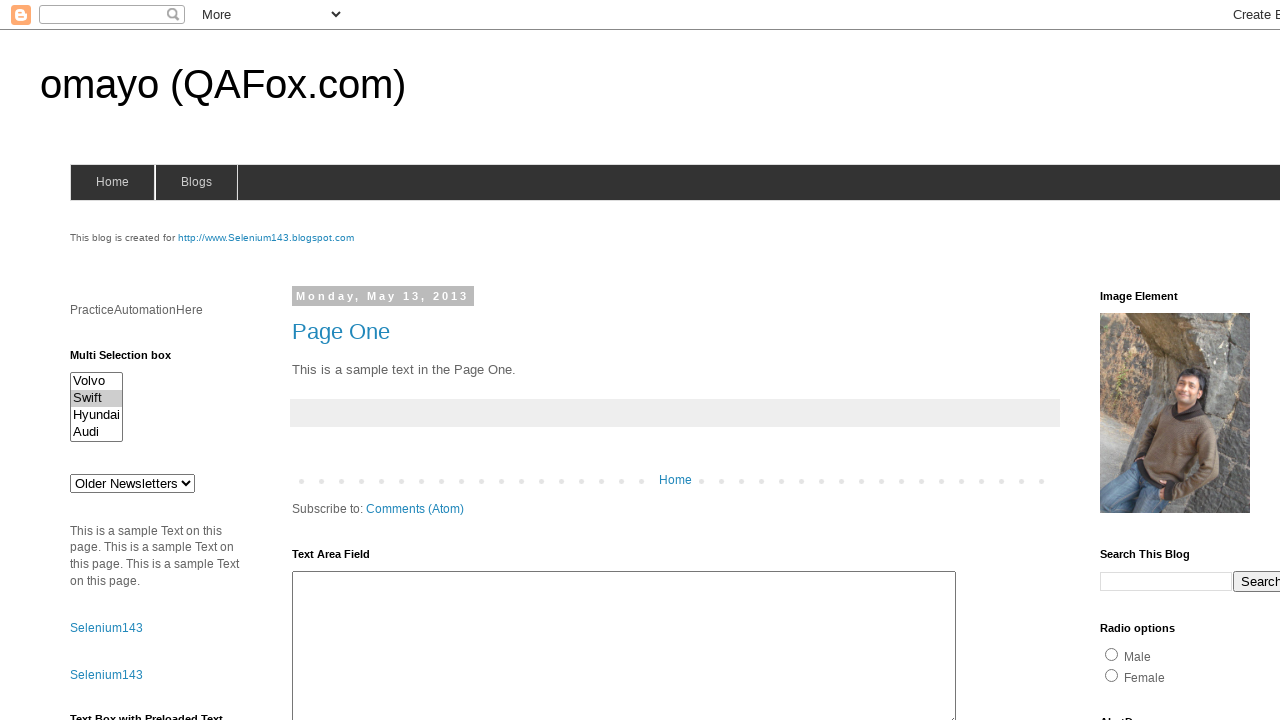

Selected option at index 3 on #multiselect1
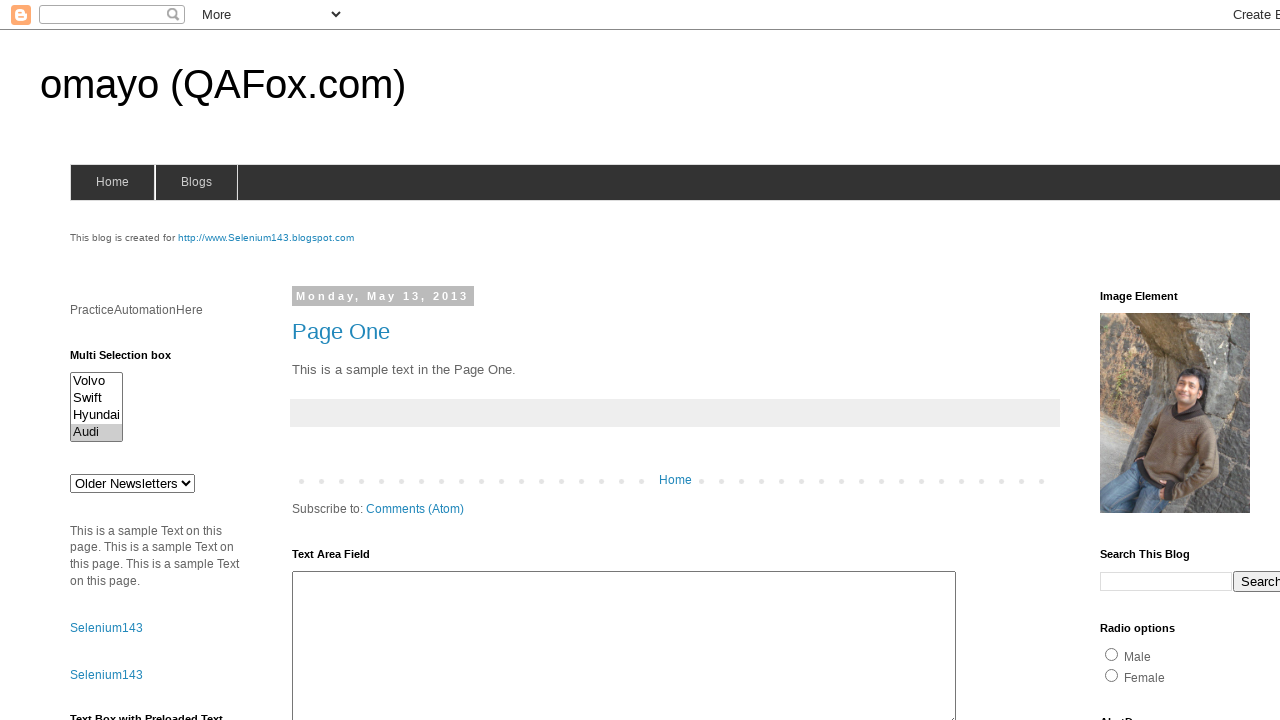

Retrieved currently selected options from multi-select dropdown
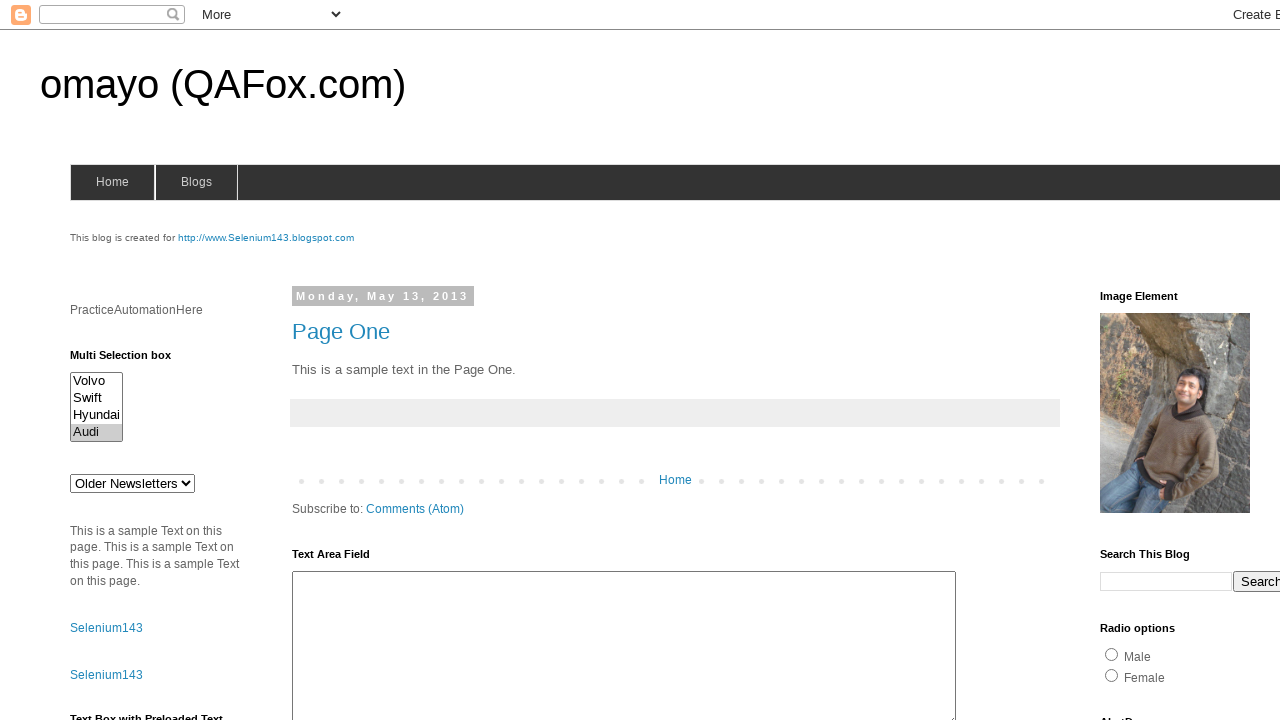

Deselected option at index 2 by reselecting remaining options on #multiselect1
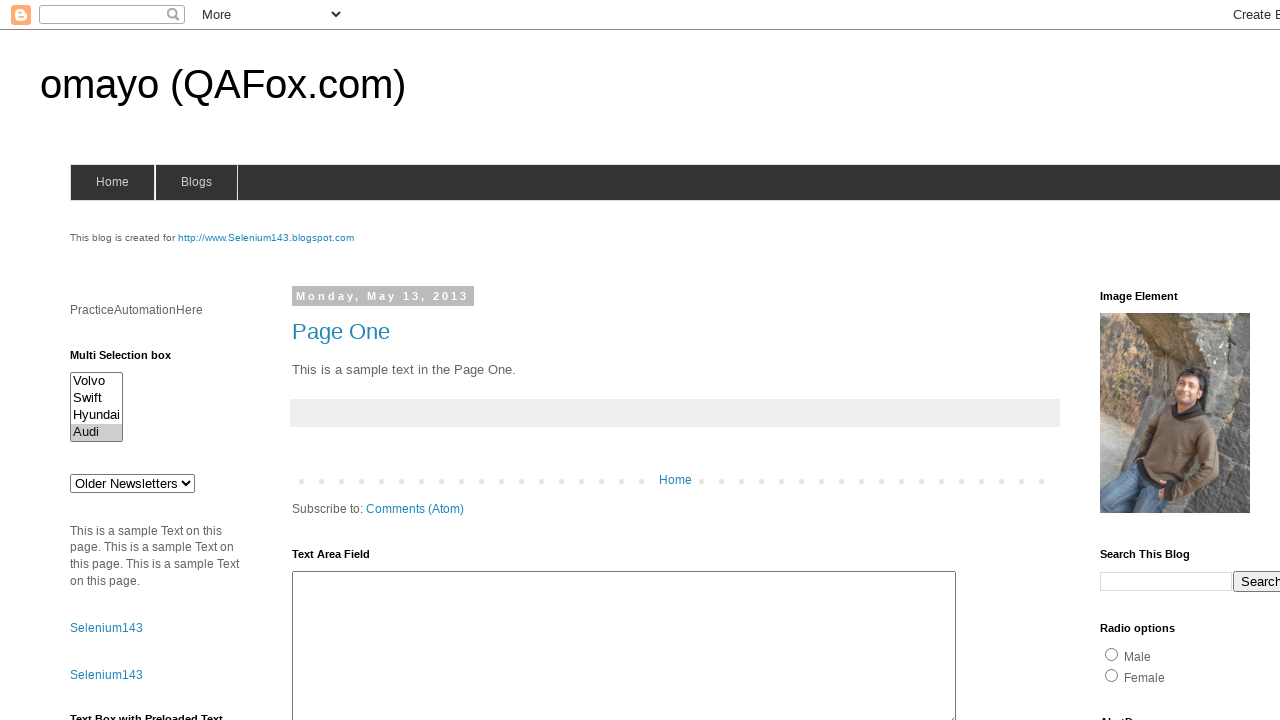

Retrieved updated list of selected options
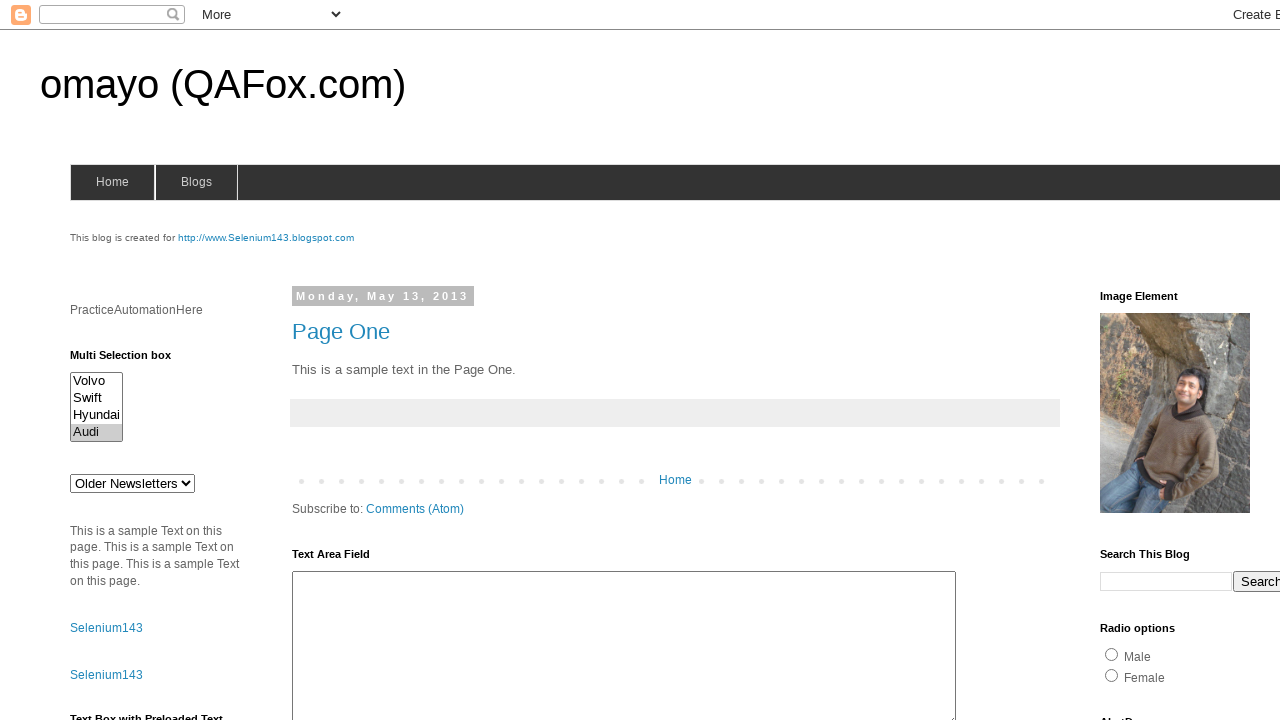

Deselected option at index 0 by reselecting remaining options on #multiselect1
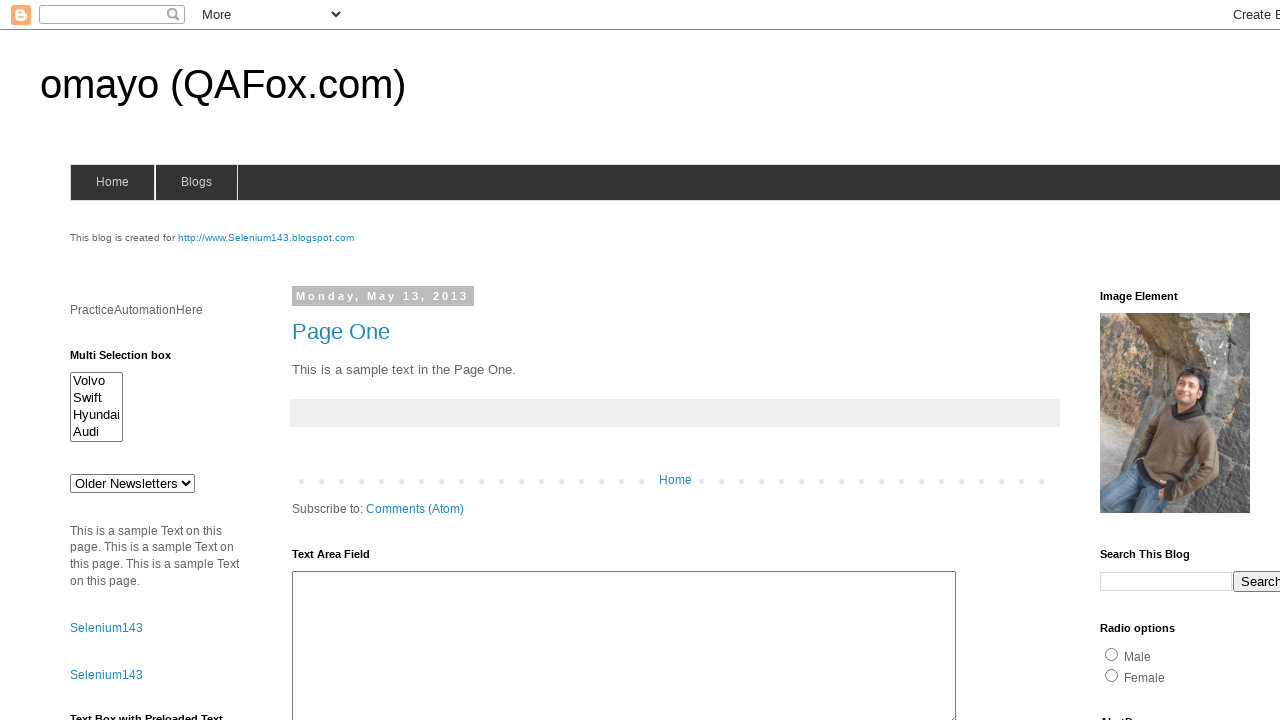

Retrieved updated list of selected options
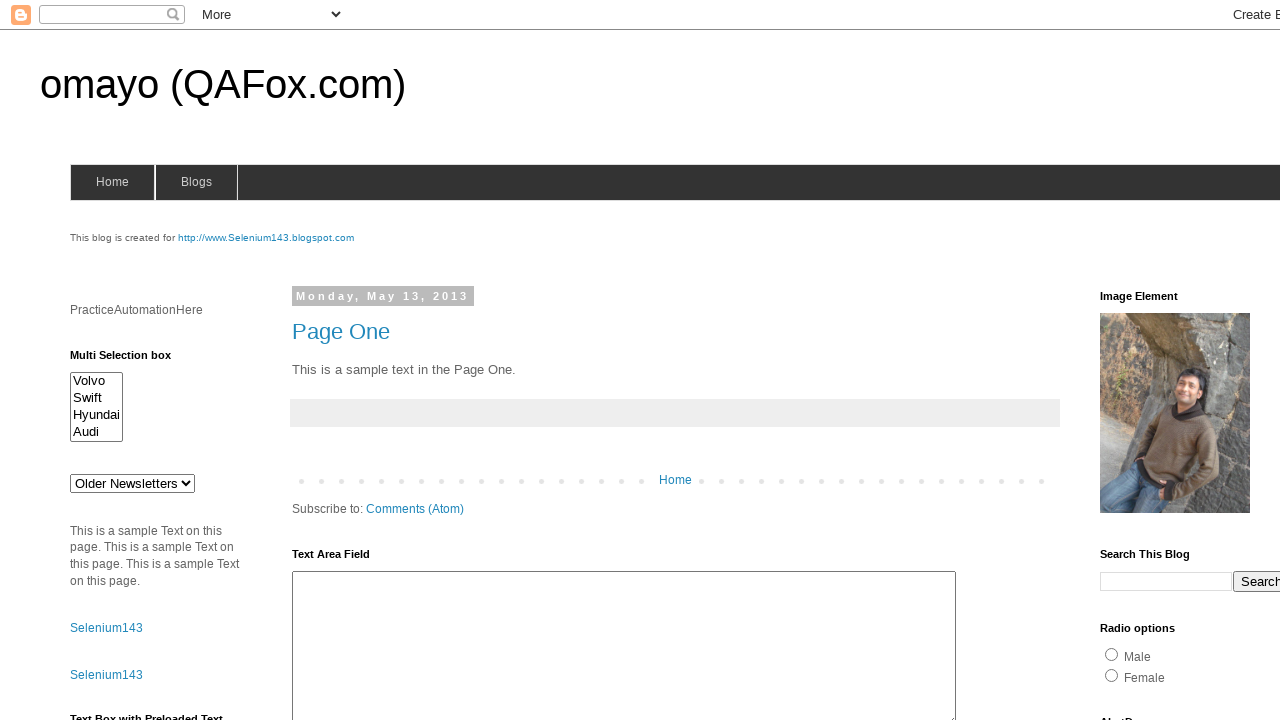

Deselected last option (index 3) by reselecting remaining options on #multiselect1
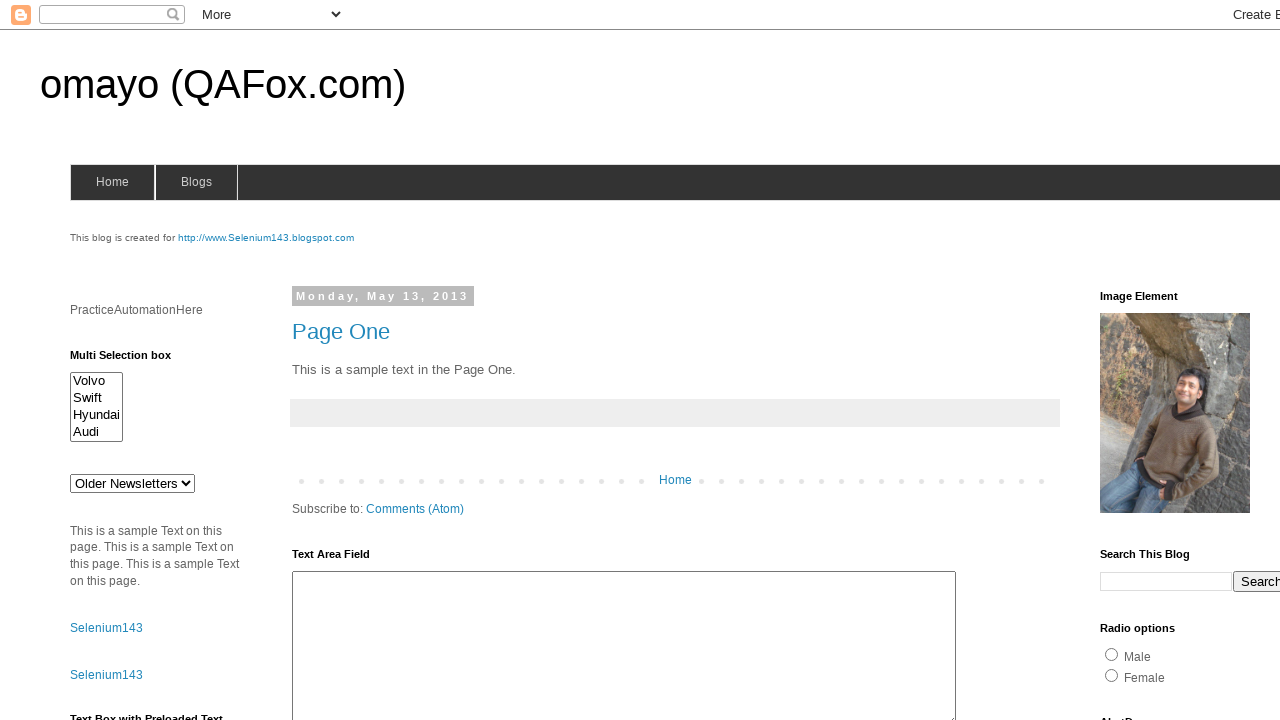

Deselected all remaining options from multi-select dropdown on #multiselect1
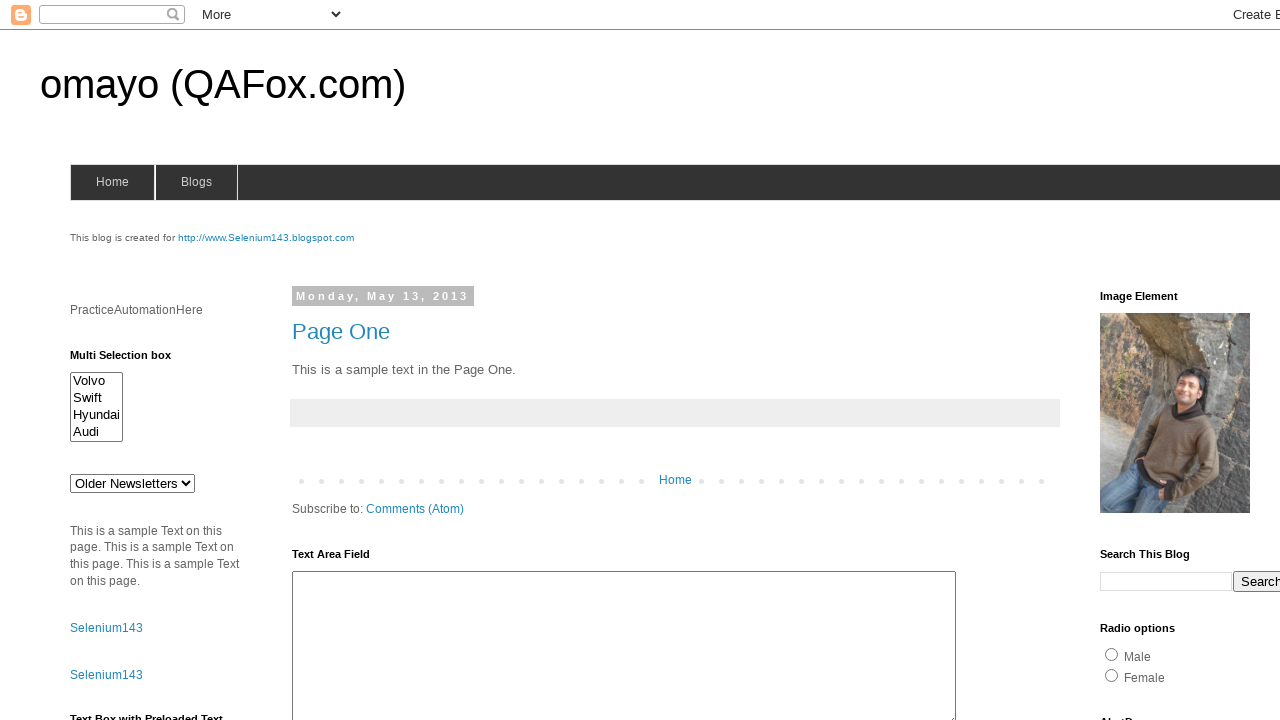

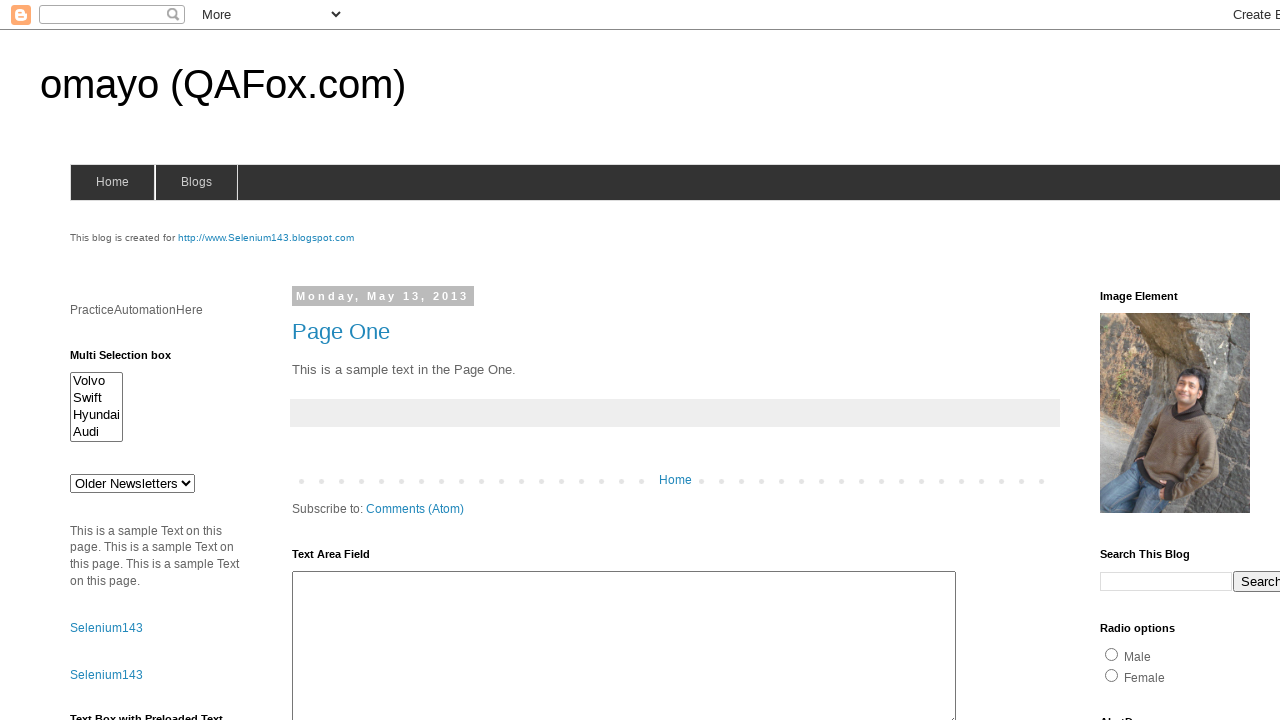